Tests search box validation by submitting empty and special character searches

Starting URL: https://abs.firat.edu.tr/tr

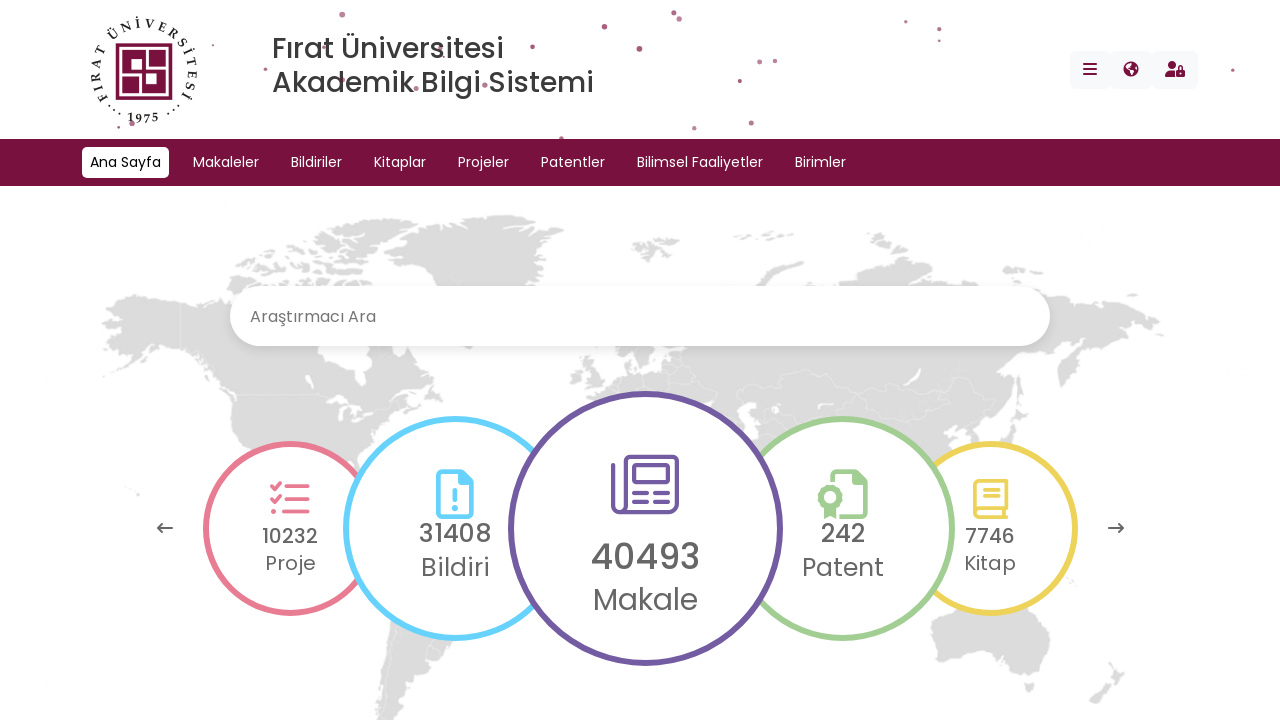

Navigated to https://abs.firat.edu.tr/tr
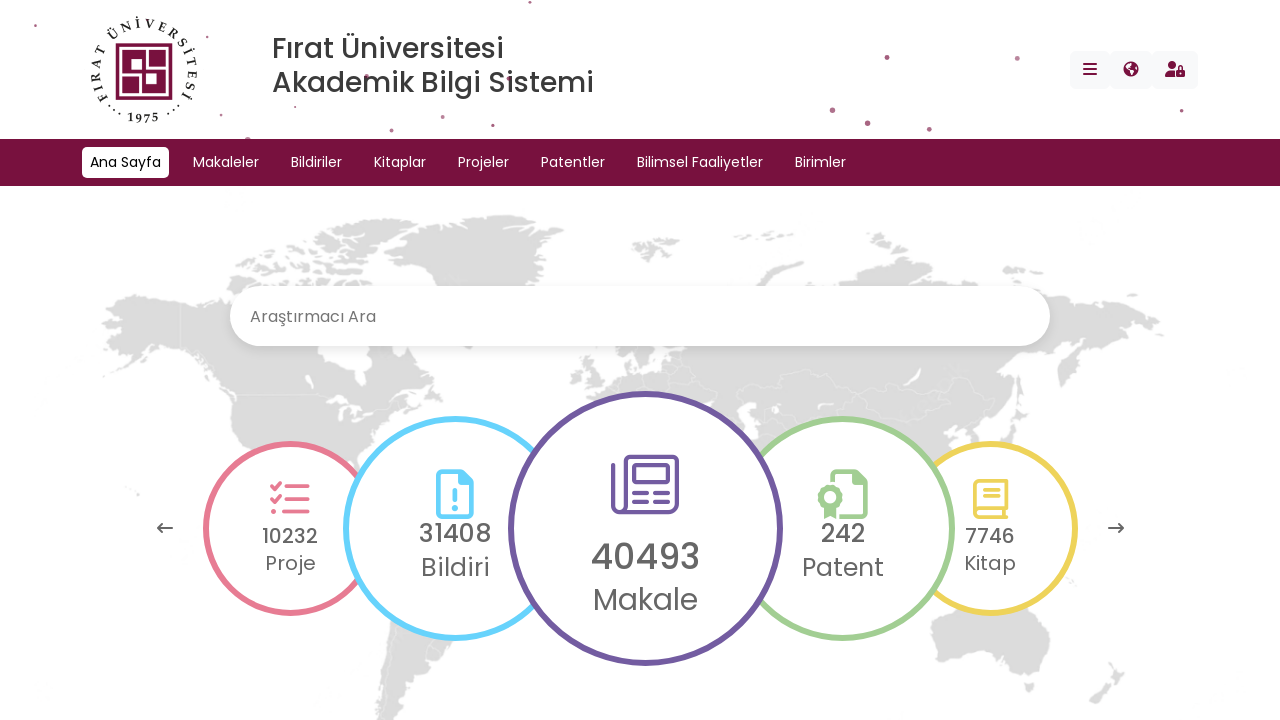

Filled search box with space character on #search
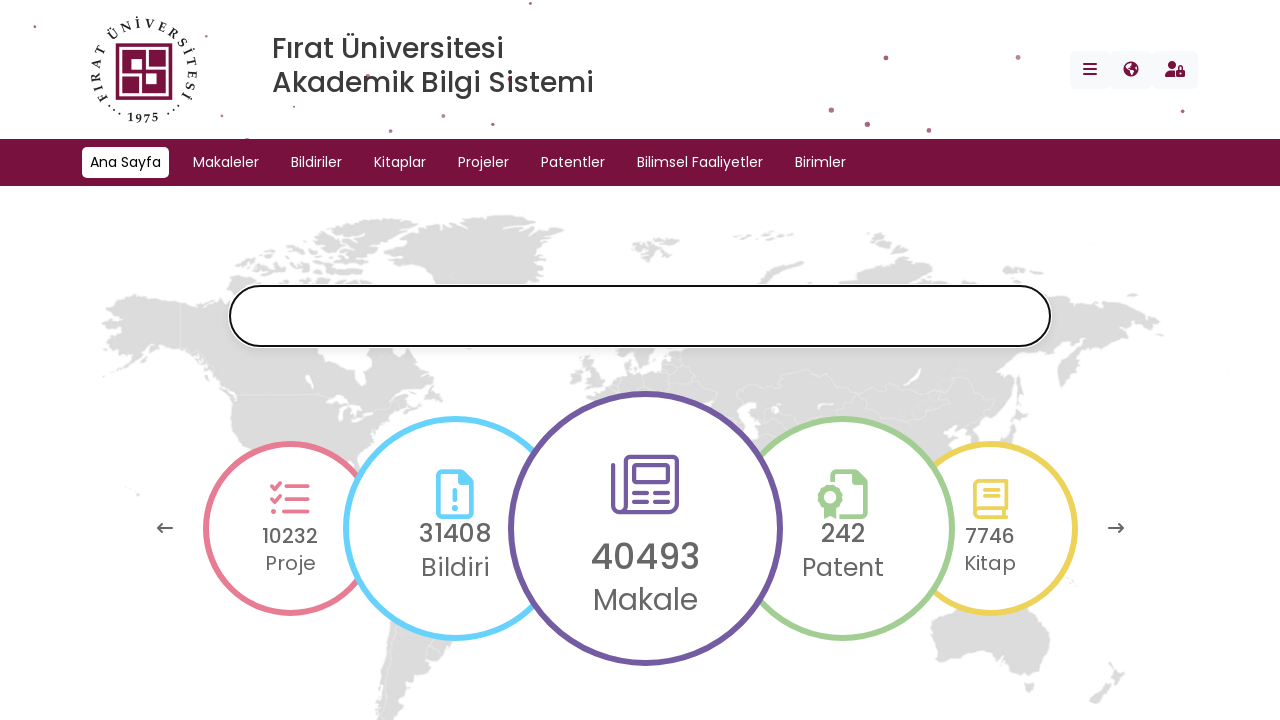

Pressed Enter on search box with space - validation check for empty search on #search
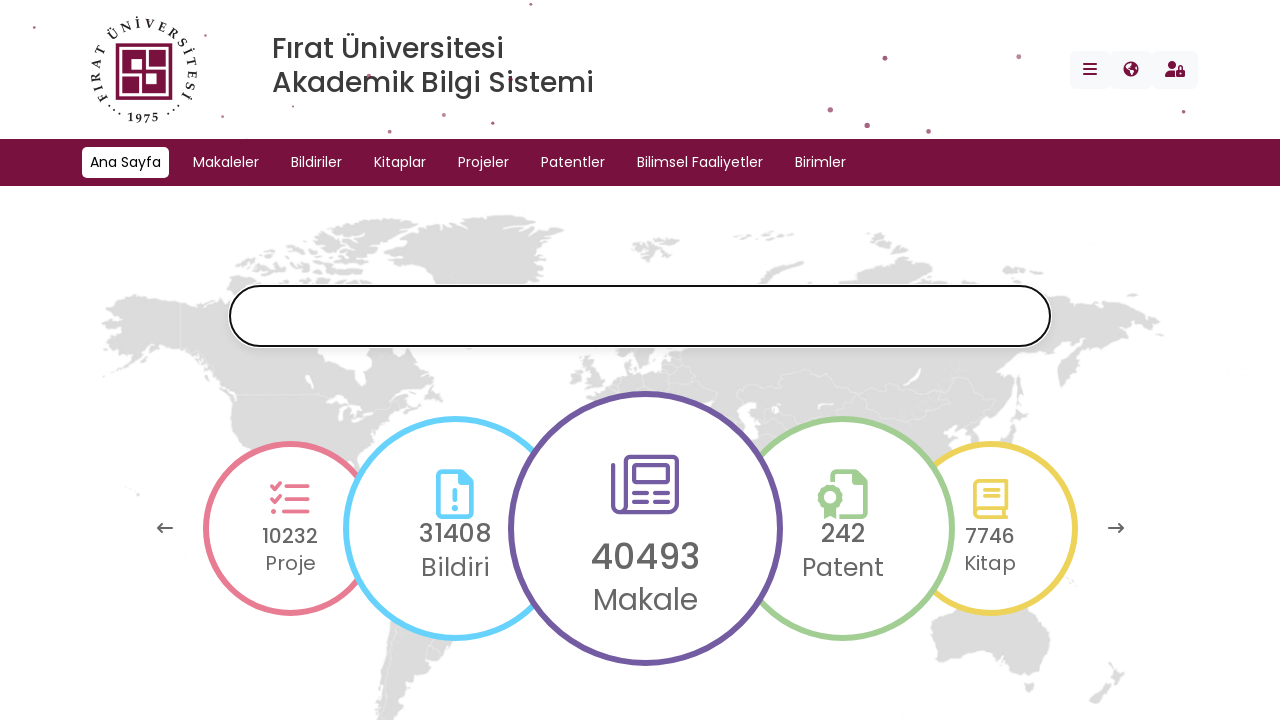

Filled search box with special characters './_*?' on #search
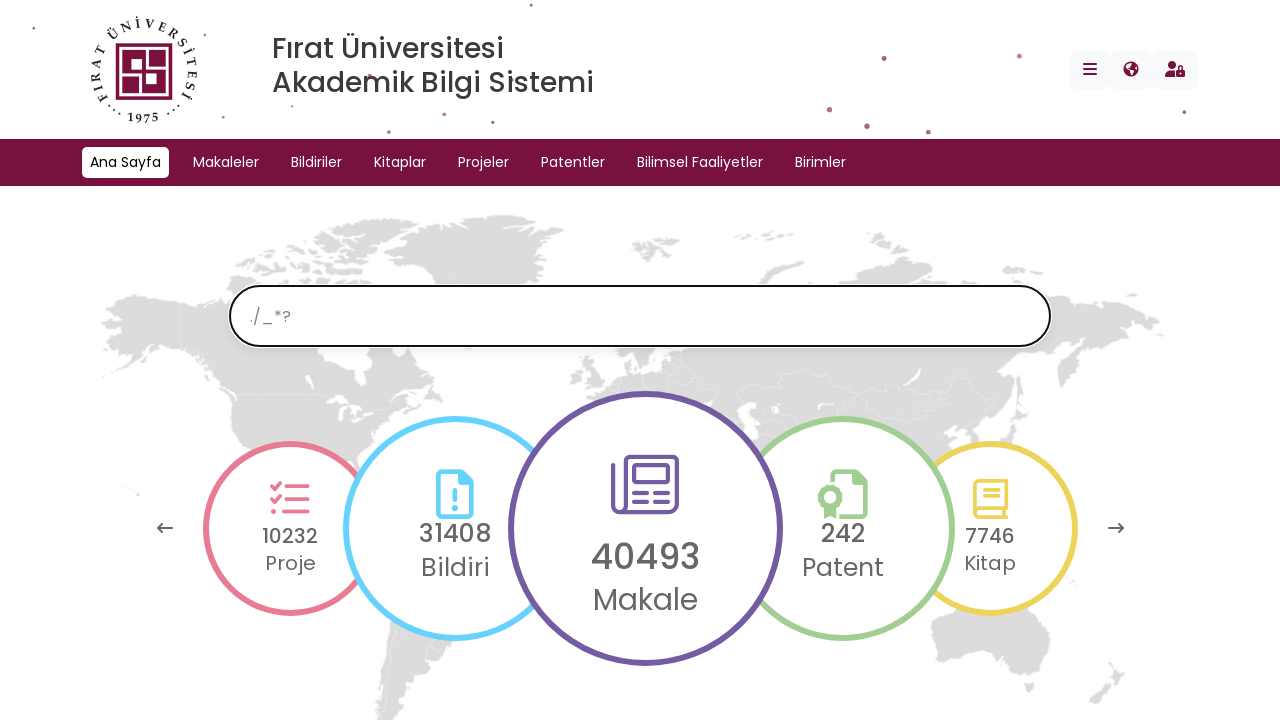

Pressed Enter on search box with special characters - validation check on #search
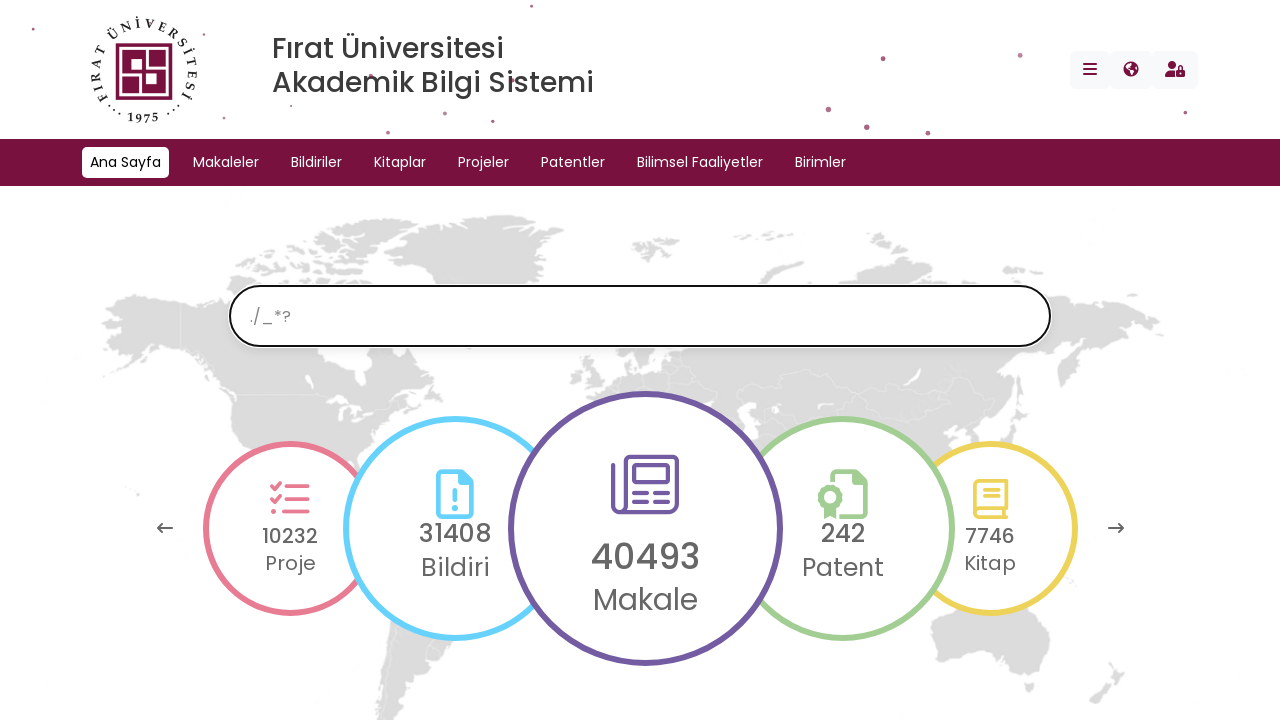

Cleared search box on #search
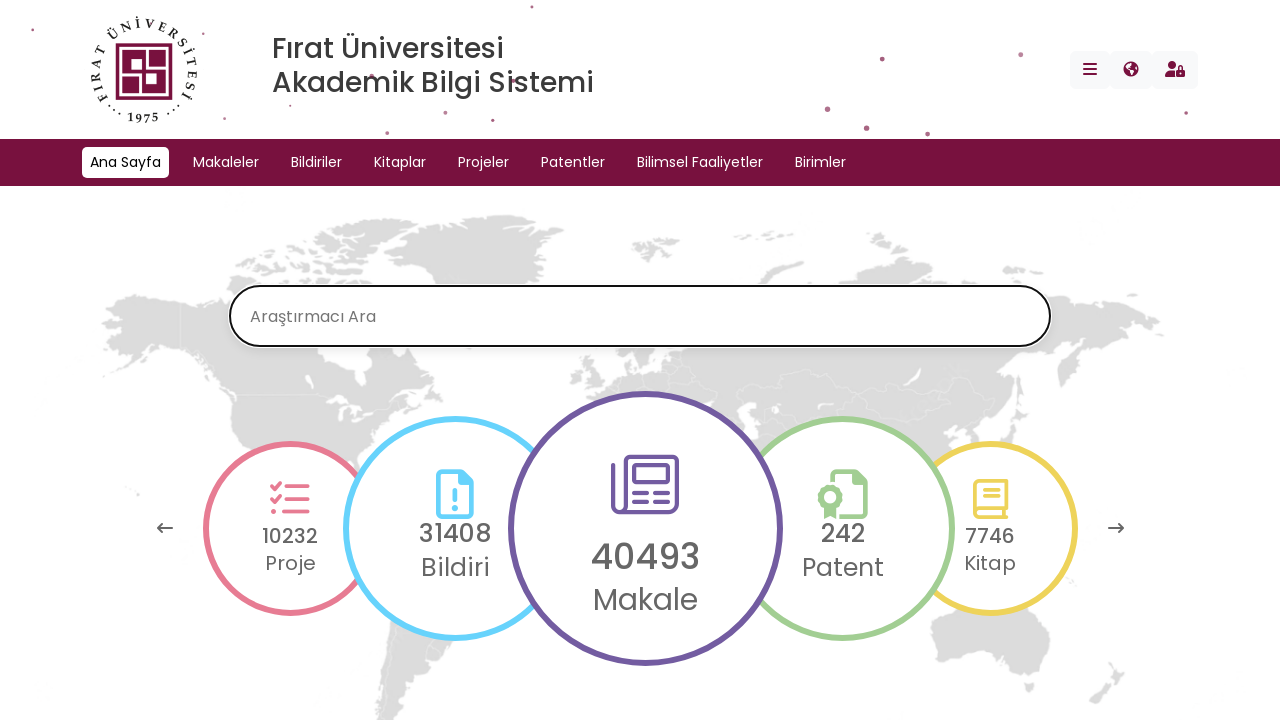

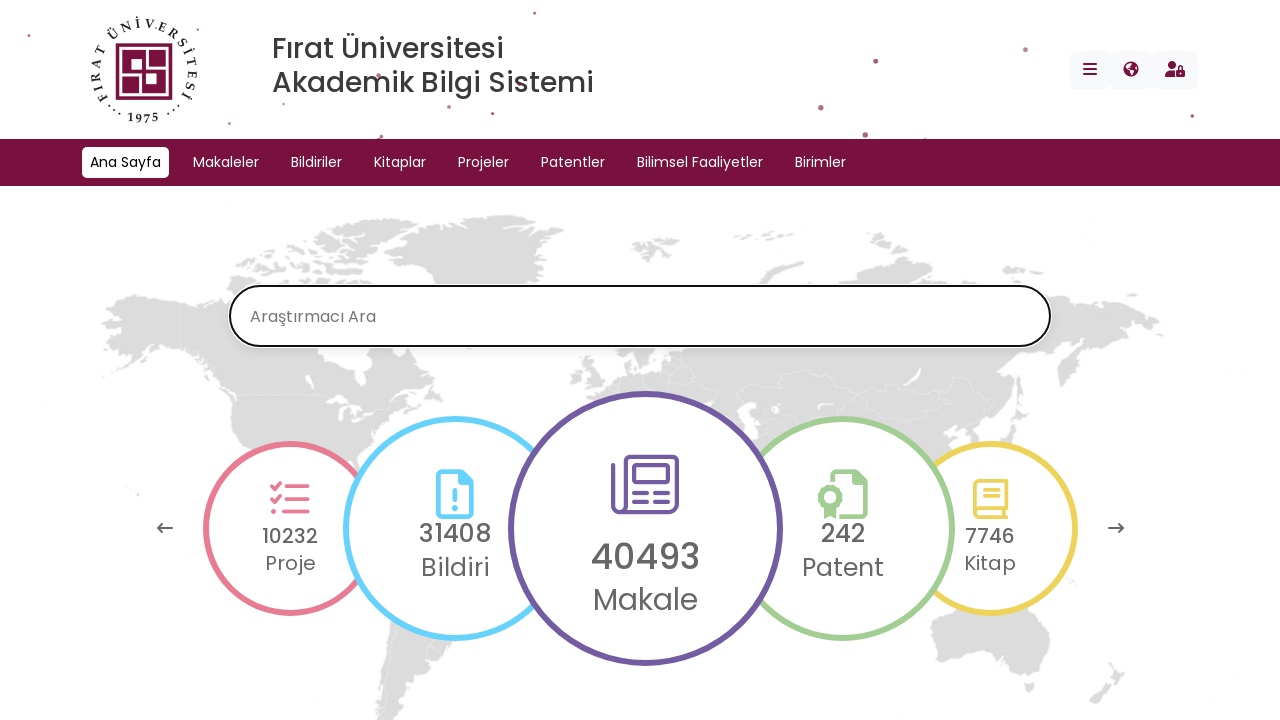